Tests marking todo items as completed by creating two items and checking their toggle boxes, verifying they receive the 'completed' class

Starting URL: https://demo.playwright.dev/todomvc

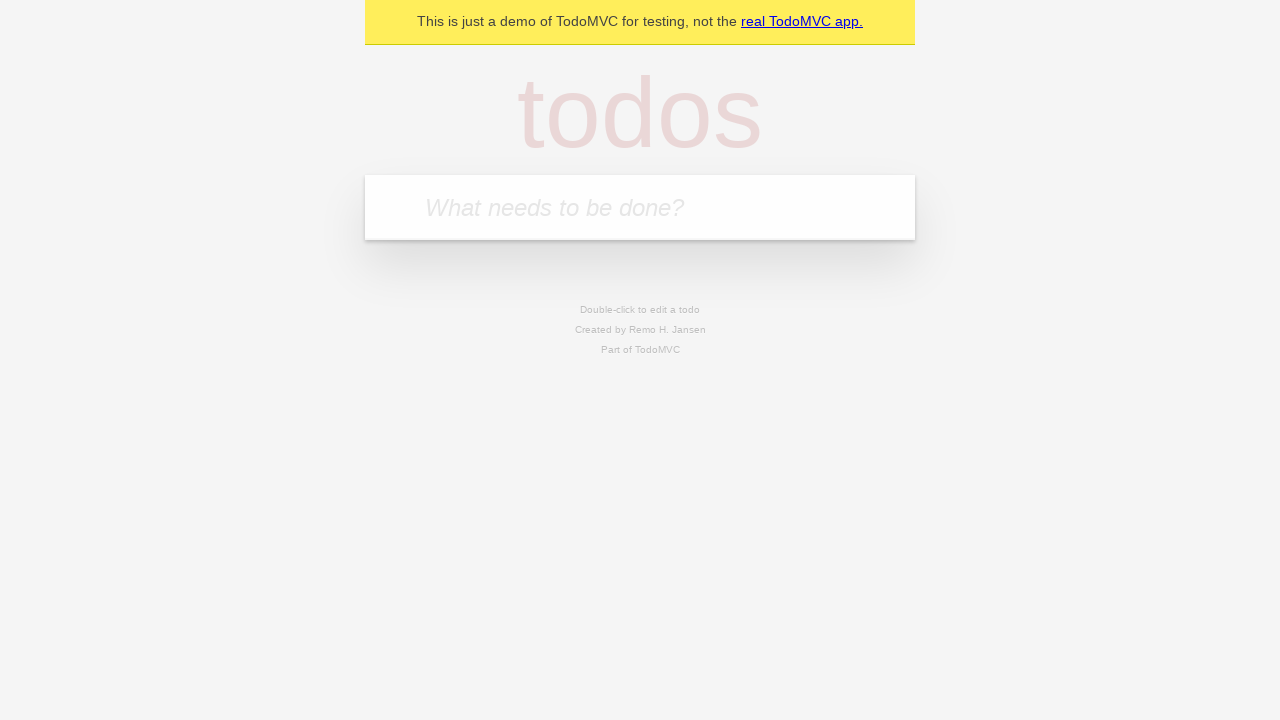

Filled first todo input with 'buy some cheese' on .new-todo
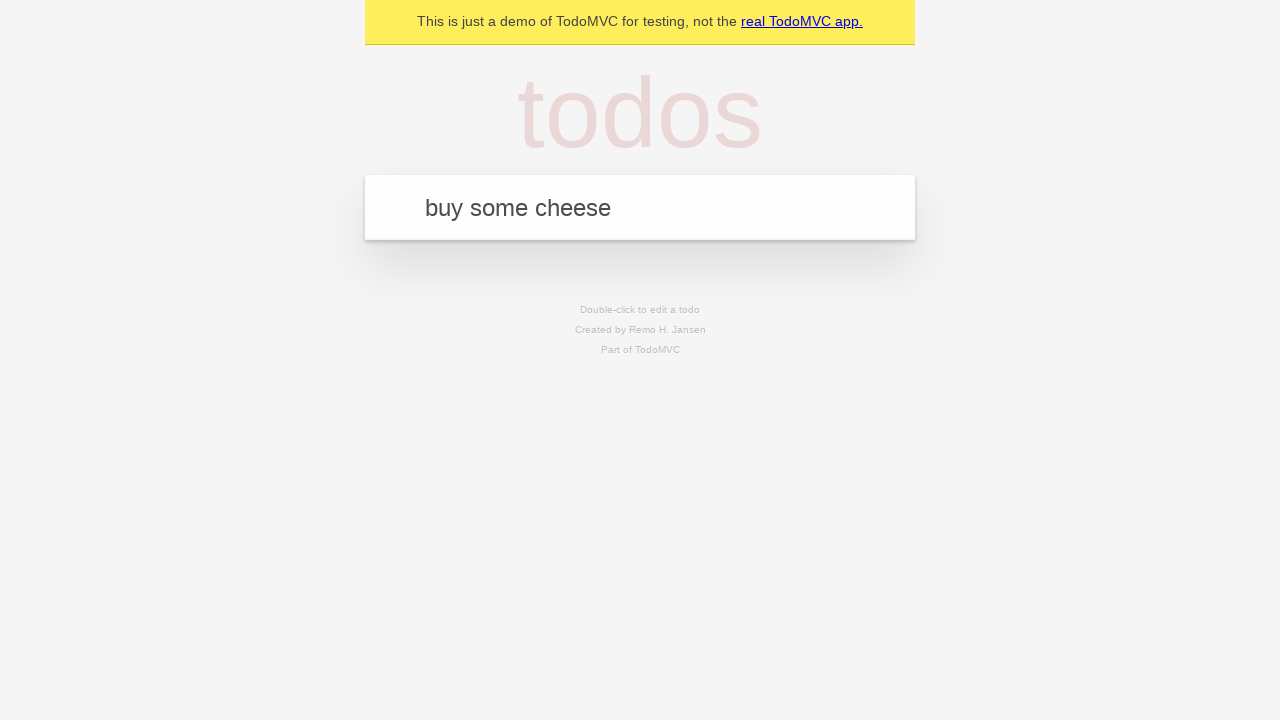

Pressed Enter to create first todo item on .new-todo
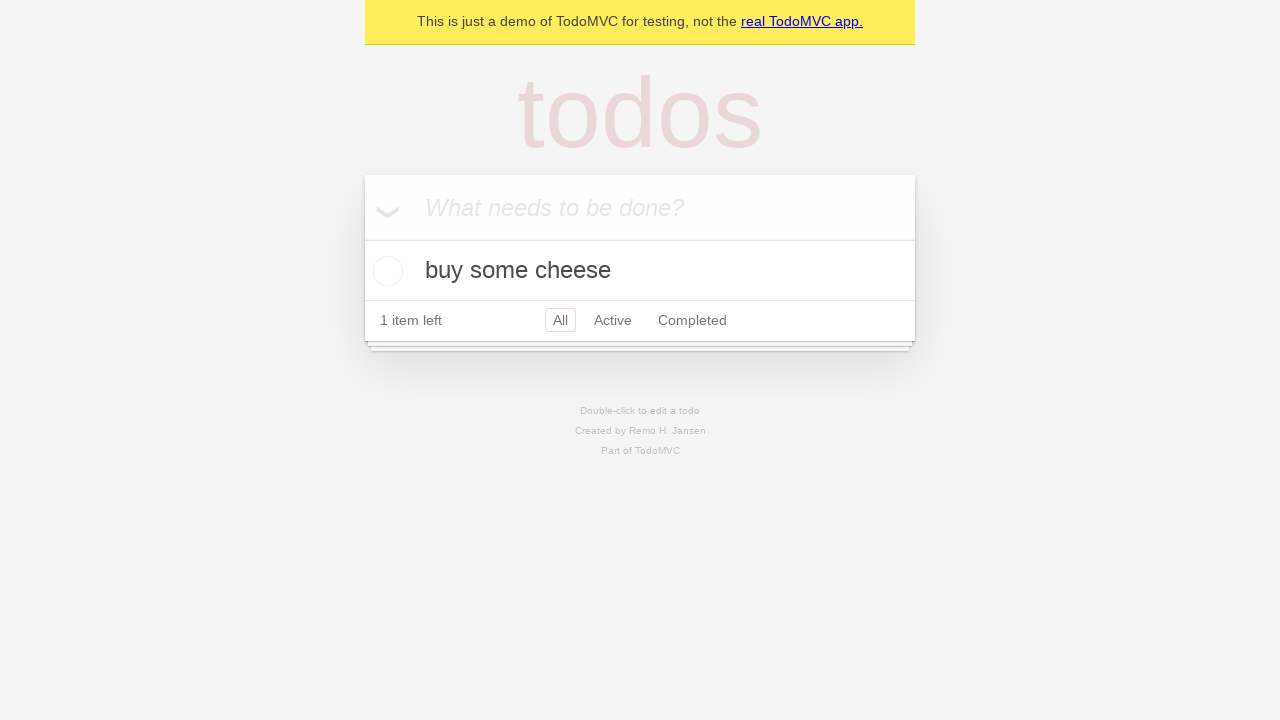

Filled second todo input with 'feed the cat' on .new-todo
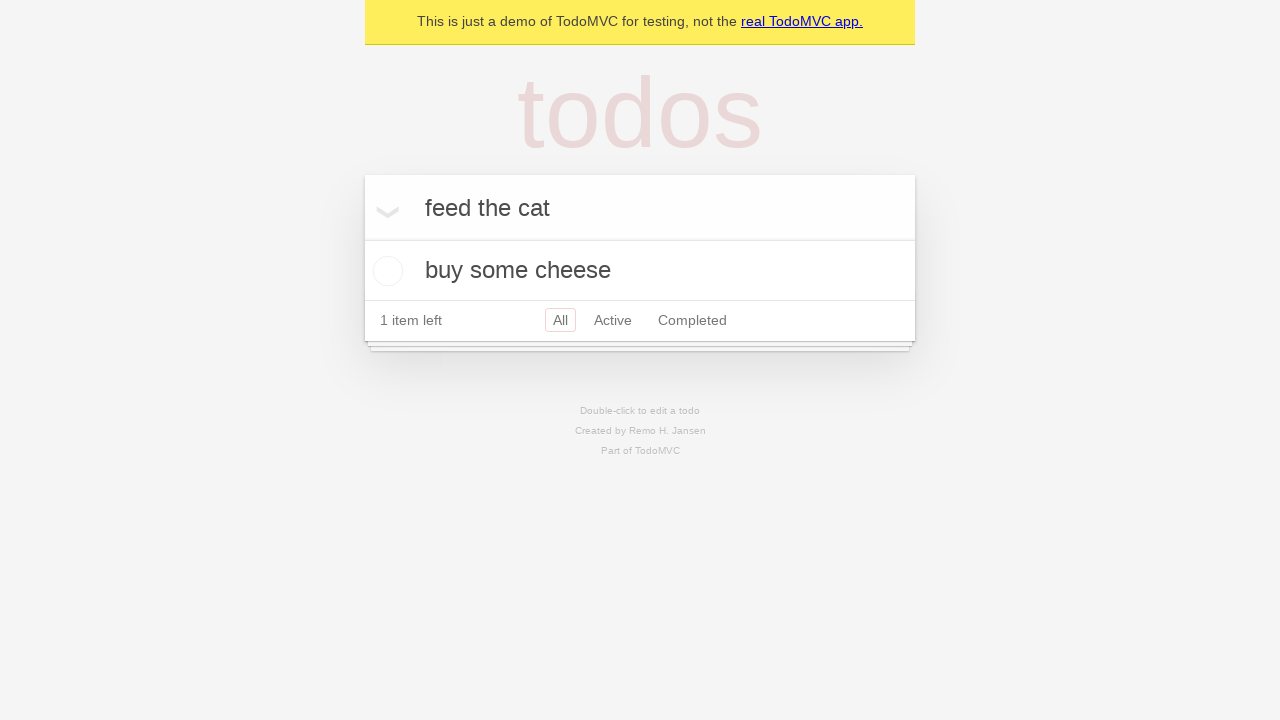

Pressed Enter to create second todo item on .new-todo
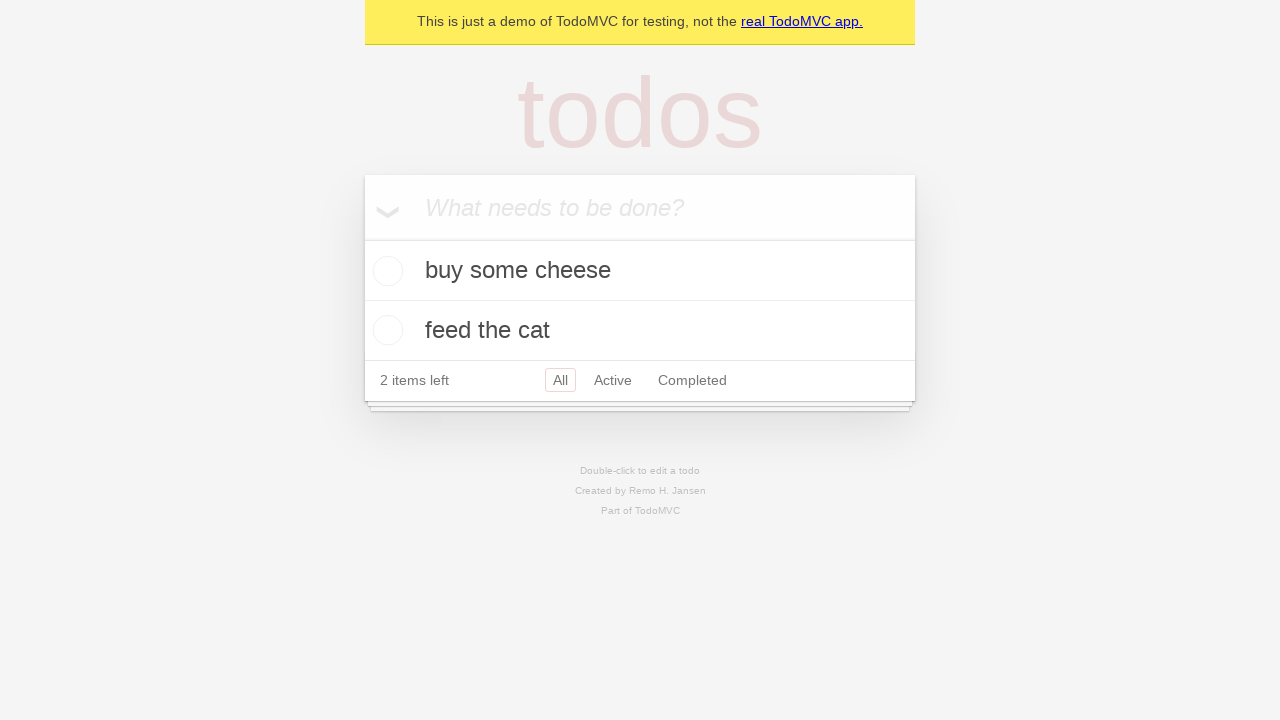

Checked toggle box for first todo item at (385, 271) on .todo-list li >> nth=0 >> .toggle
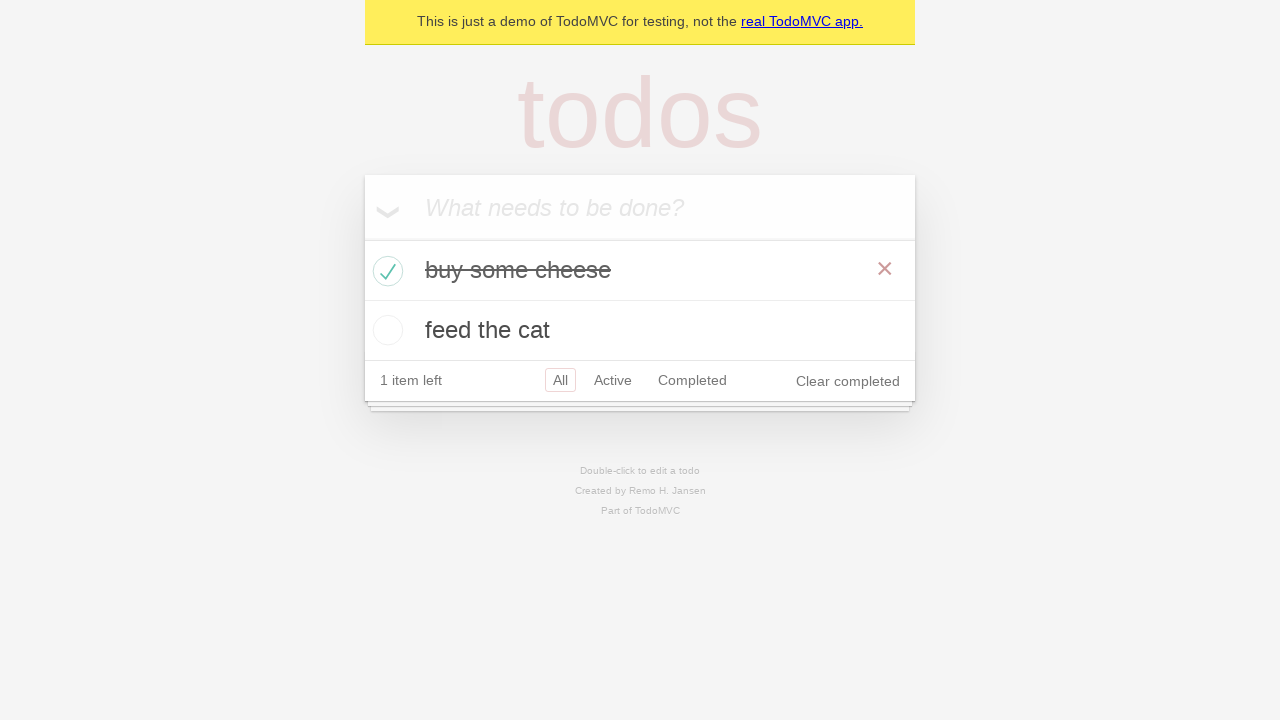

Verified first todo item has 'completed' class
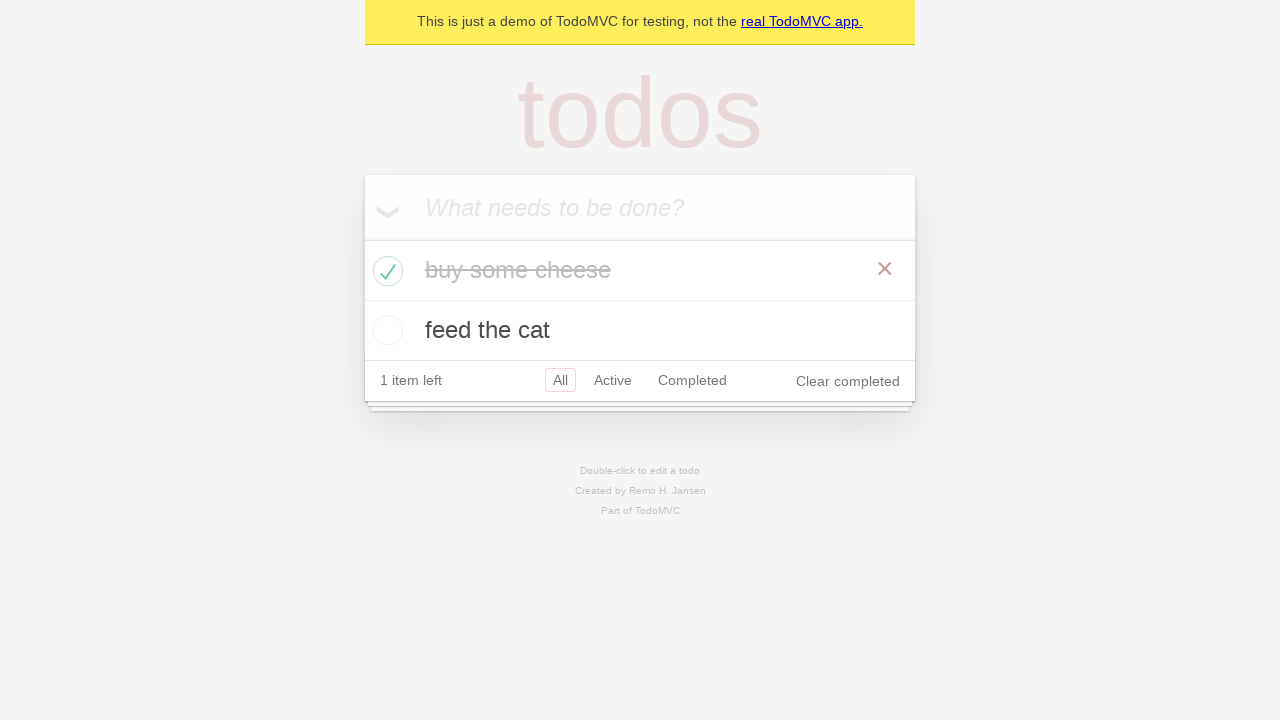

Verified second todo item does not have 'completed' class
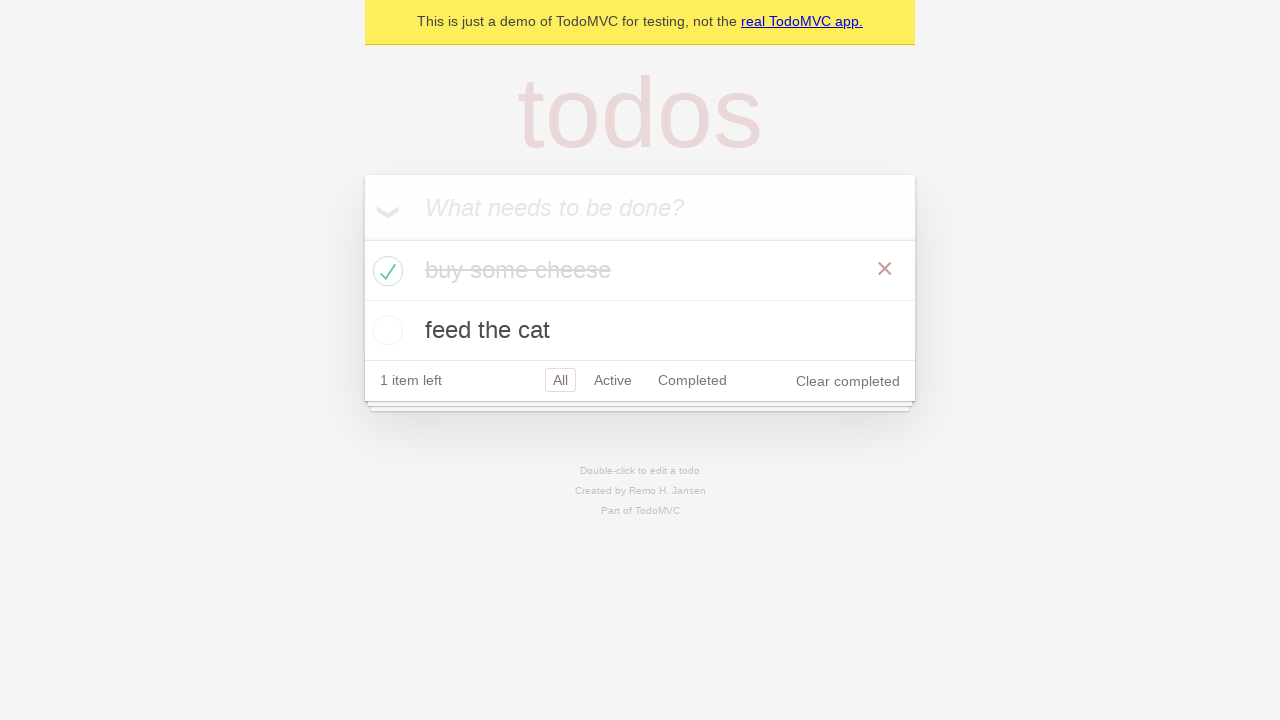

Checked toggle box for second todo item at (385, 330) on .todo-list li >> nth=1 >> .toggle
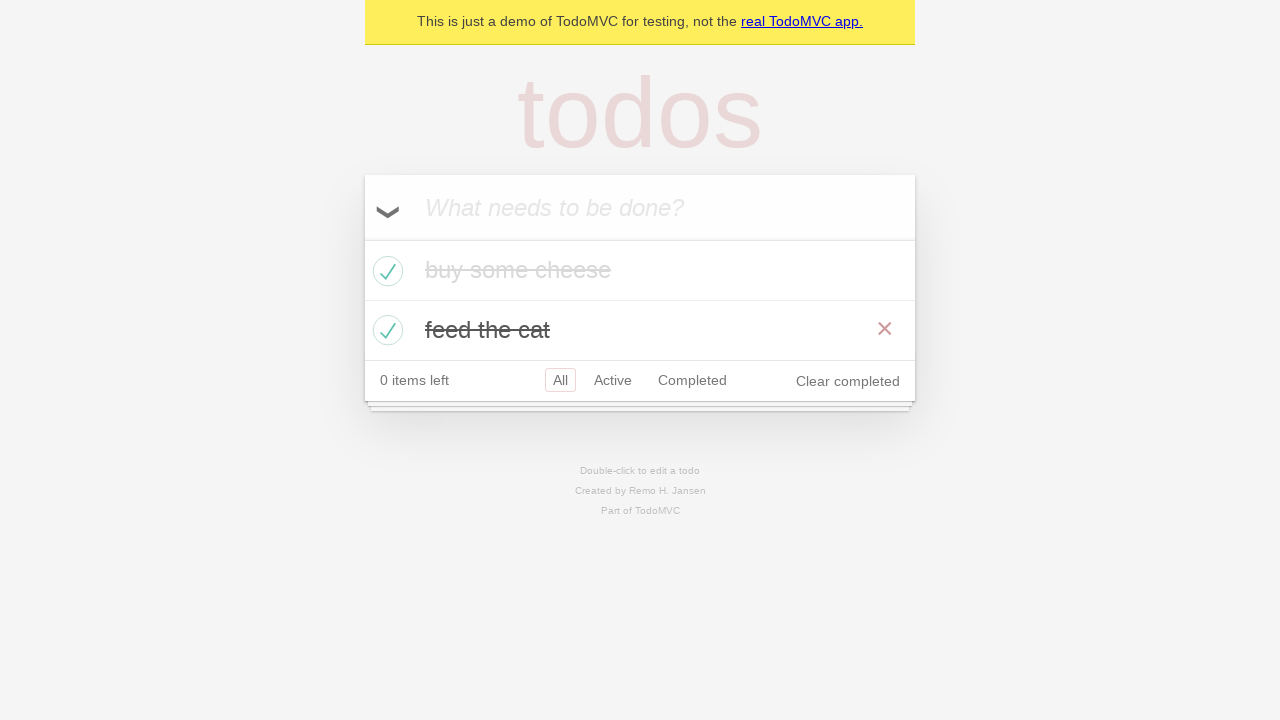

Verified first todo item still has 'completed' class
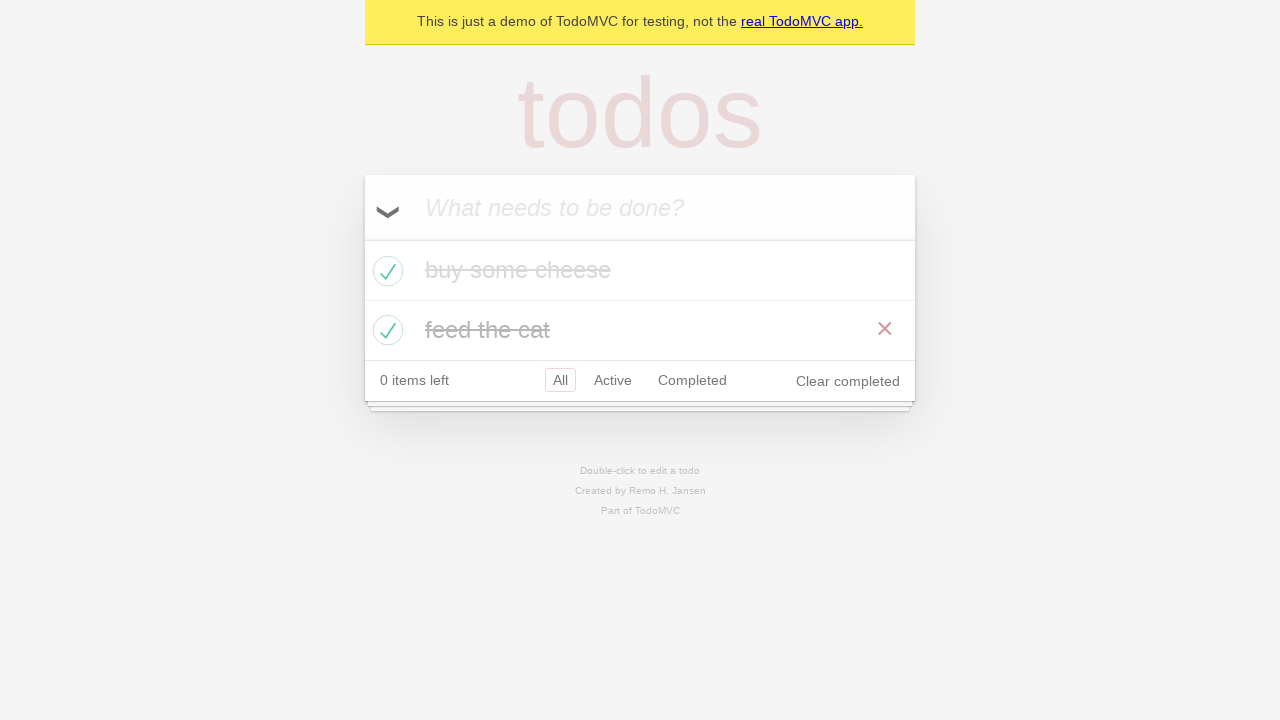

Verified second todo item has 'completed' class
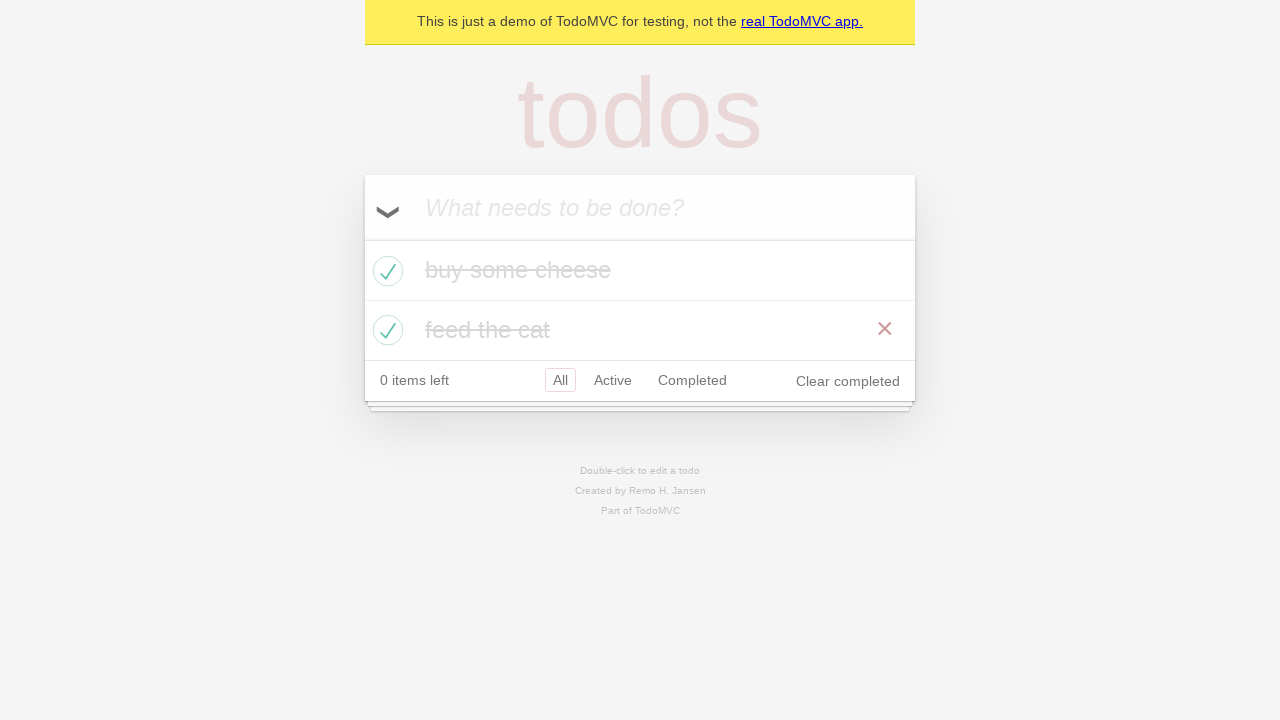

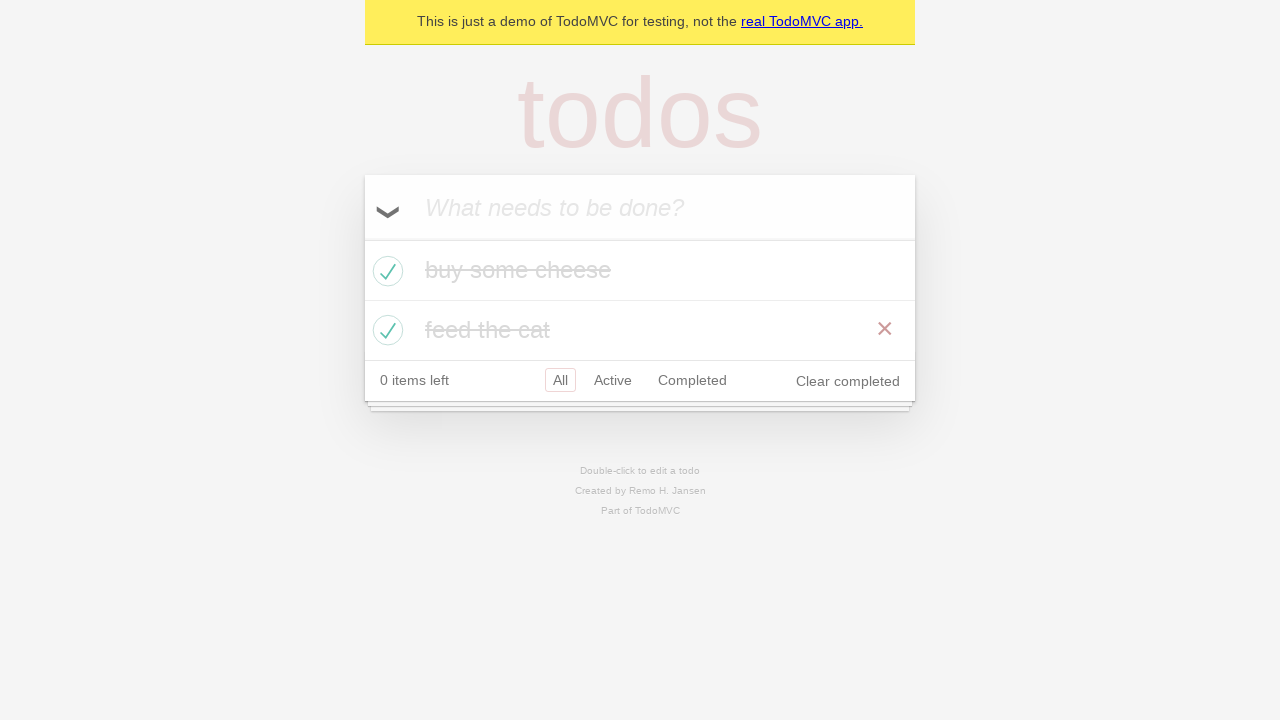